Tests AJIO's search and filter functionality by searching for bags, applying gender and category filters, and verifying the product listings are displayed

Starting URL: https://www.ajio.com/

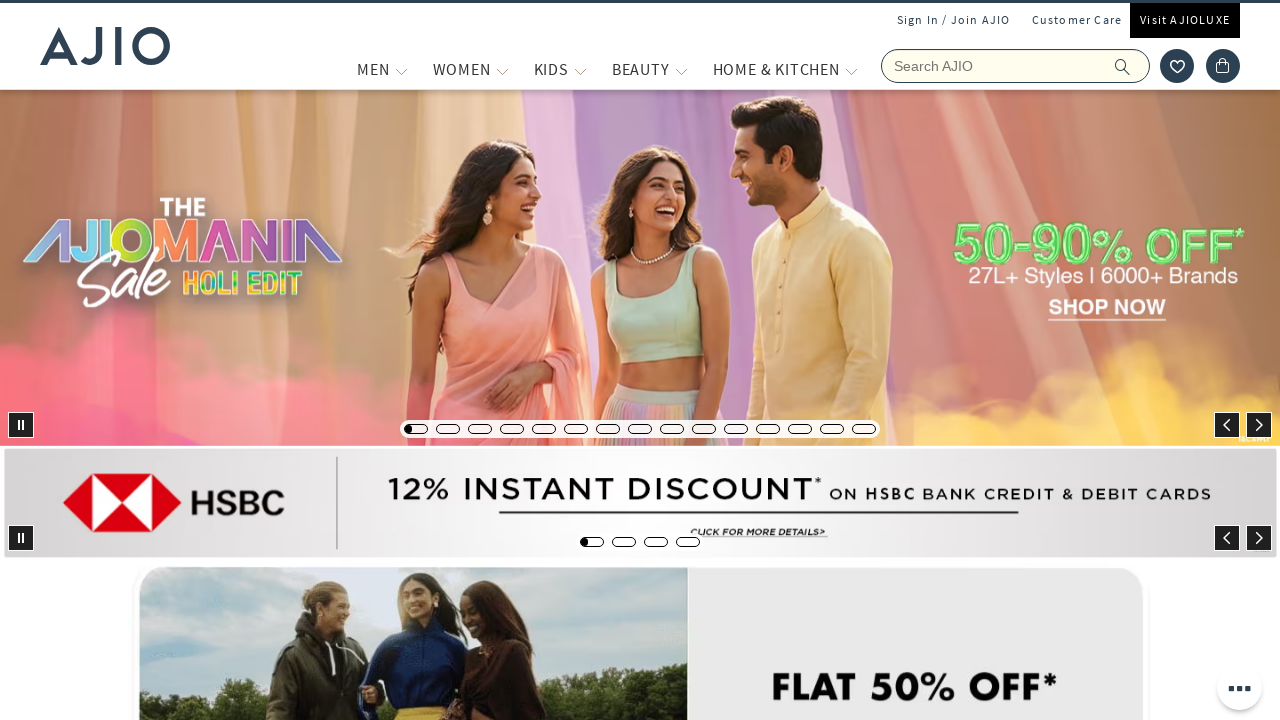

Filled search field with 'bags' on //div[contains(@class,'react-autosuggest__container')]/input
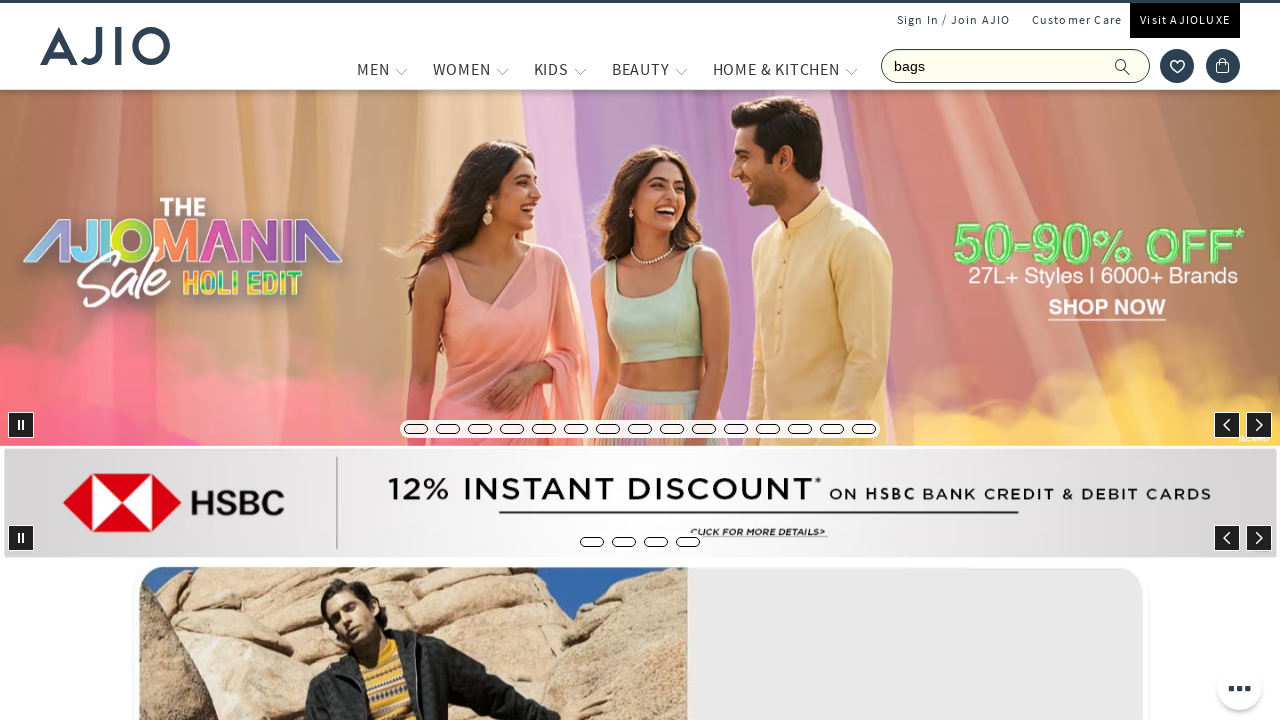

Pressed Enter to search for bags on //div[contains(@class,'react-autosuggest__container')]/input
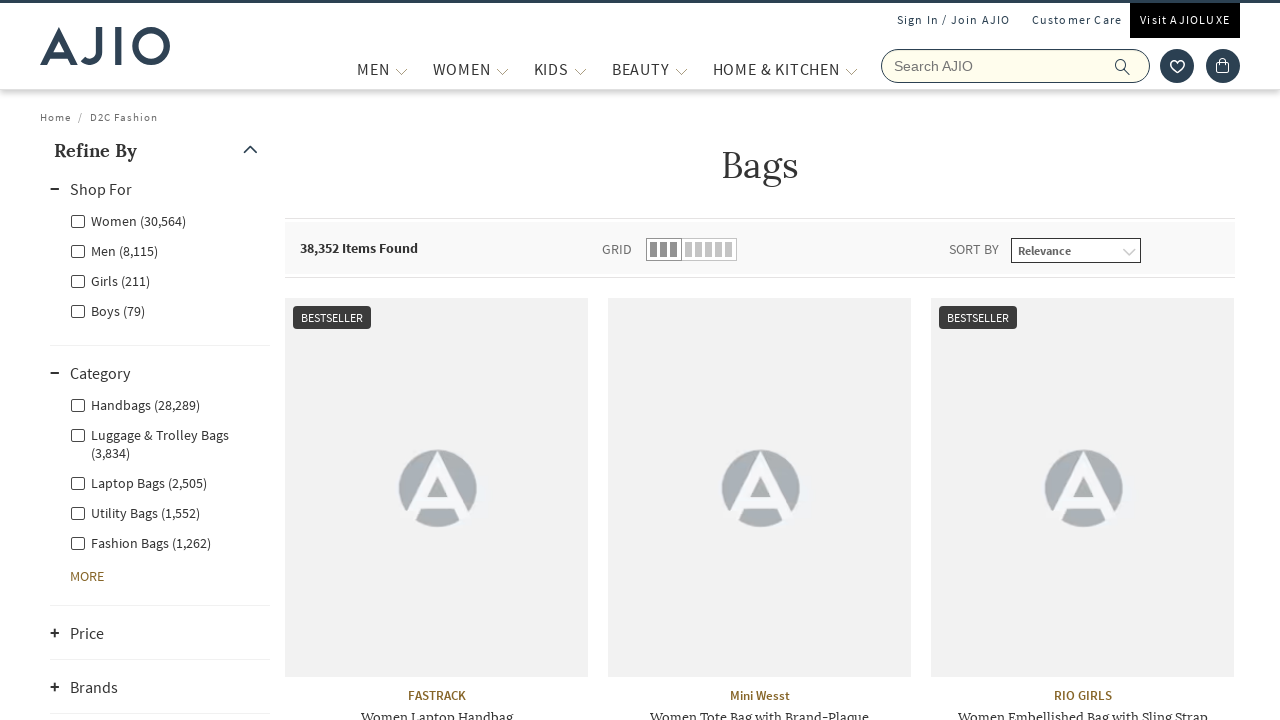

Applied Men gender filter at (114, 250) on xpath=//label[contains(@class,'facet-linkname facet-linkname-genderfilter facet-
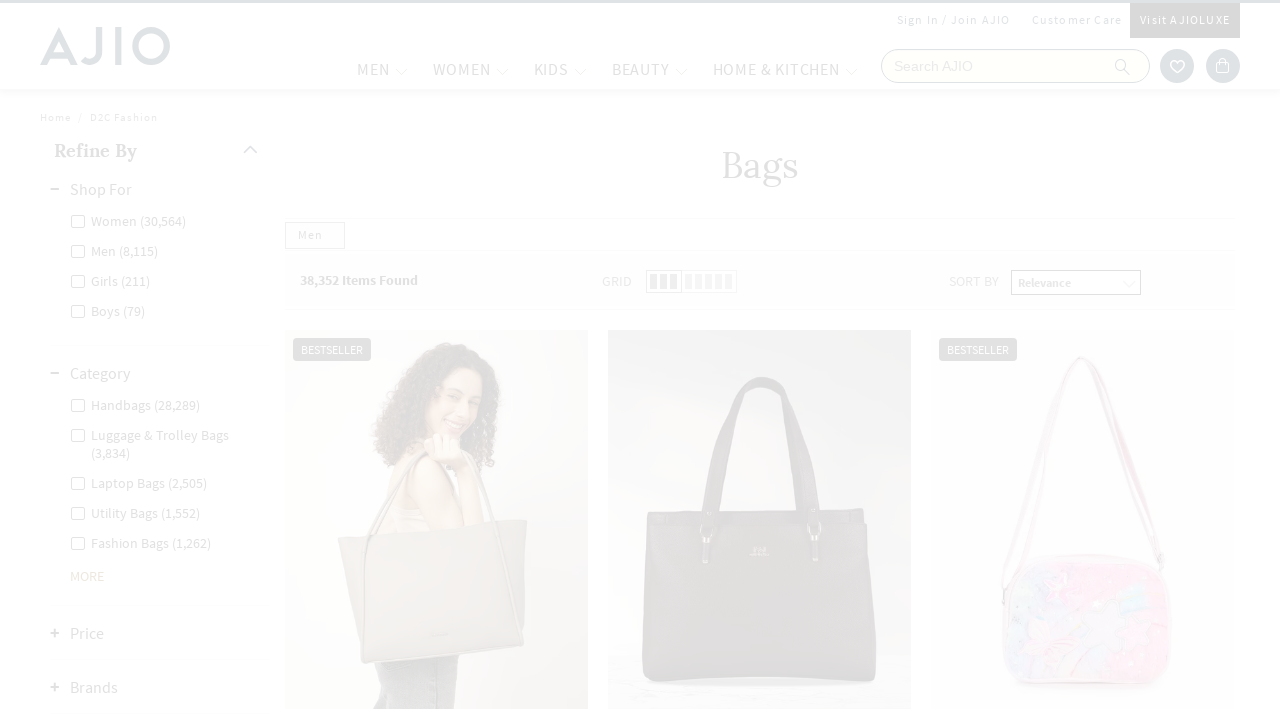

Applied Men - Fashion Bags category filter at (140, 300) on xpath=//label[@class='facet-linkname facet-linkname-l1l3nestedcategory facet-lin
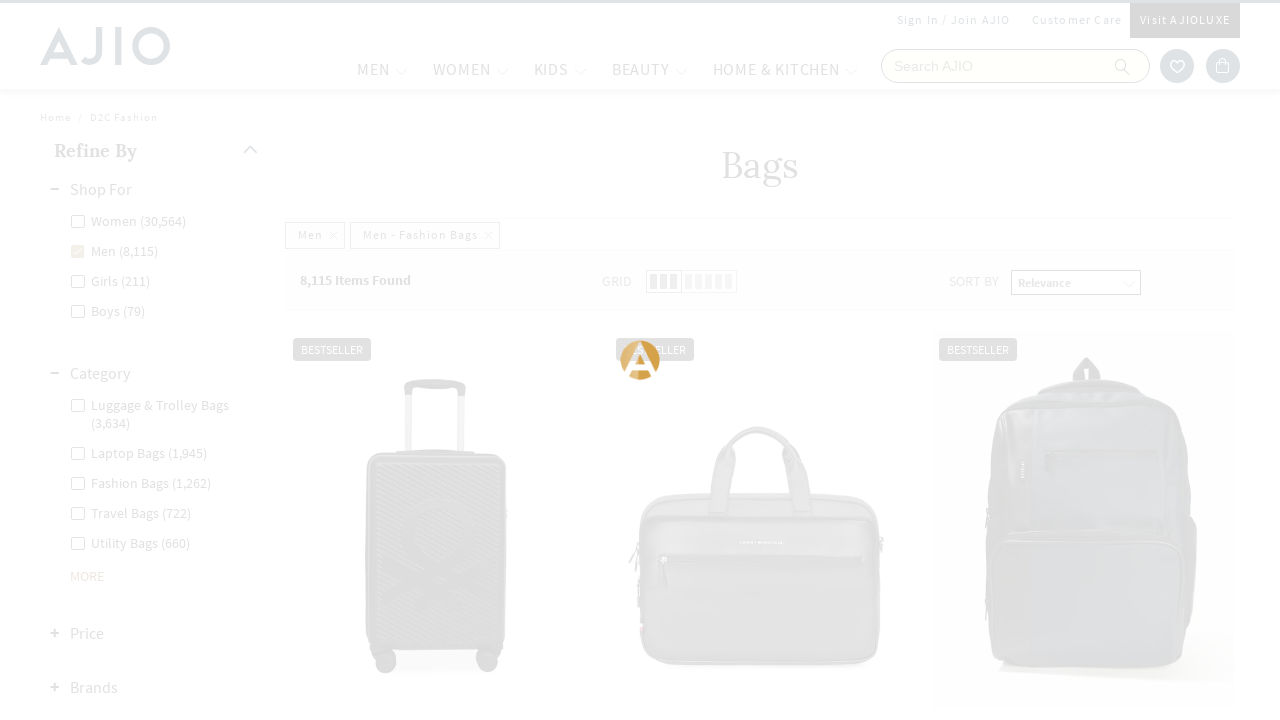

Product length information loaded
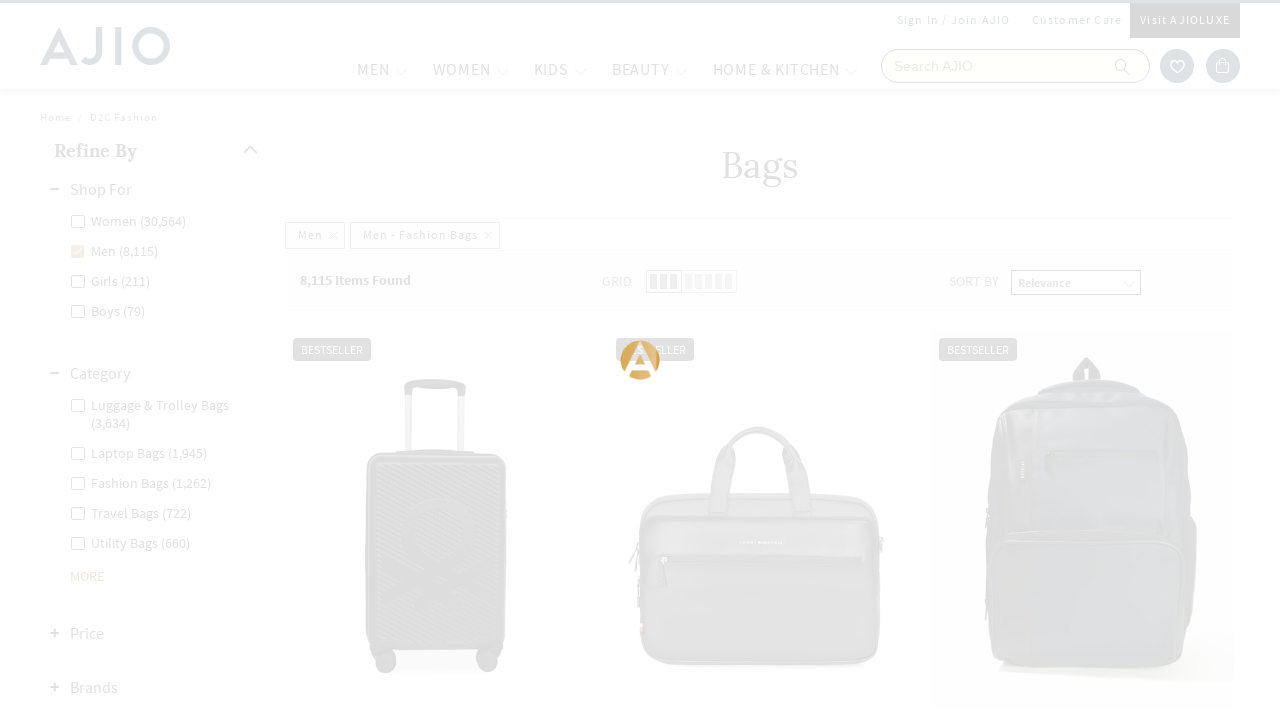

Product brand information loaded
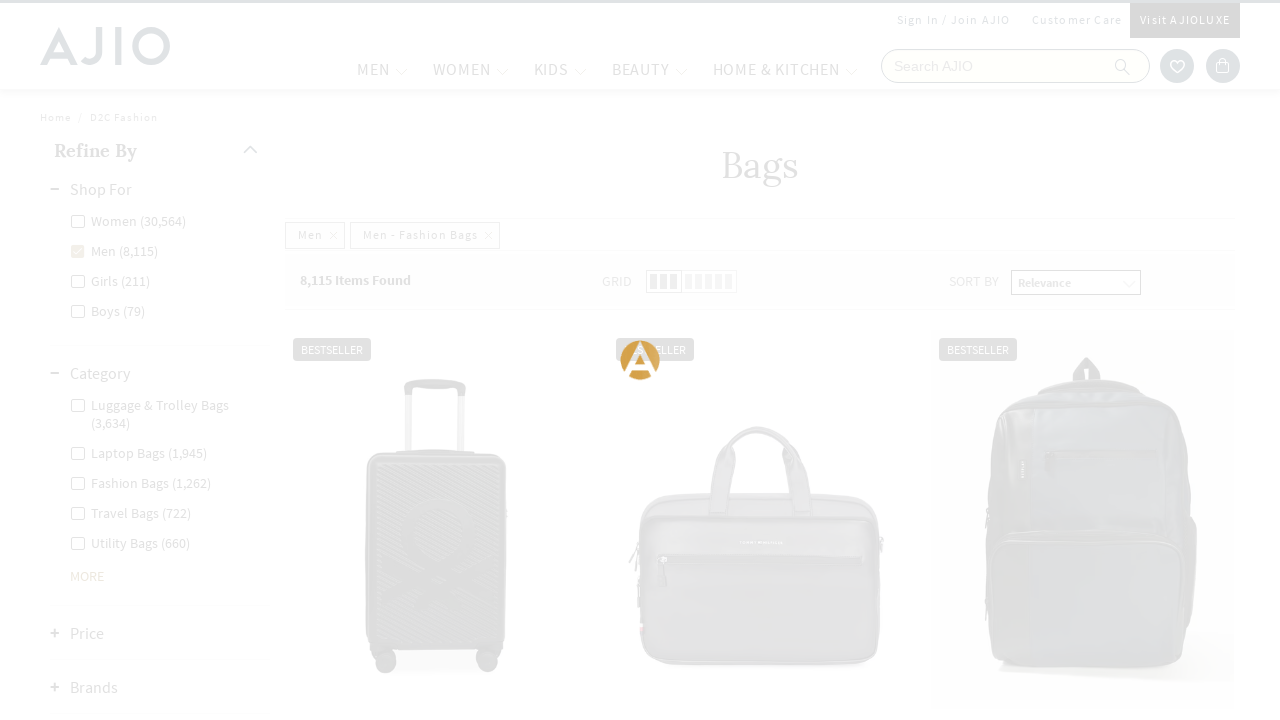

Product names loaded - filtered results displayed
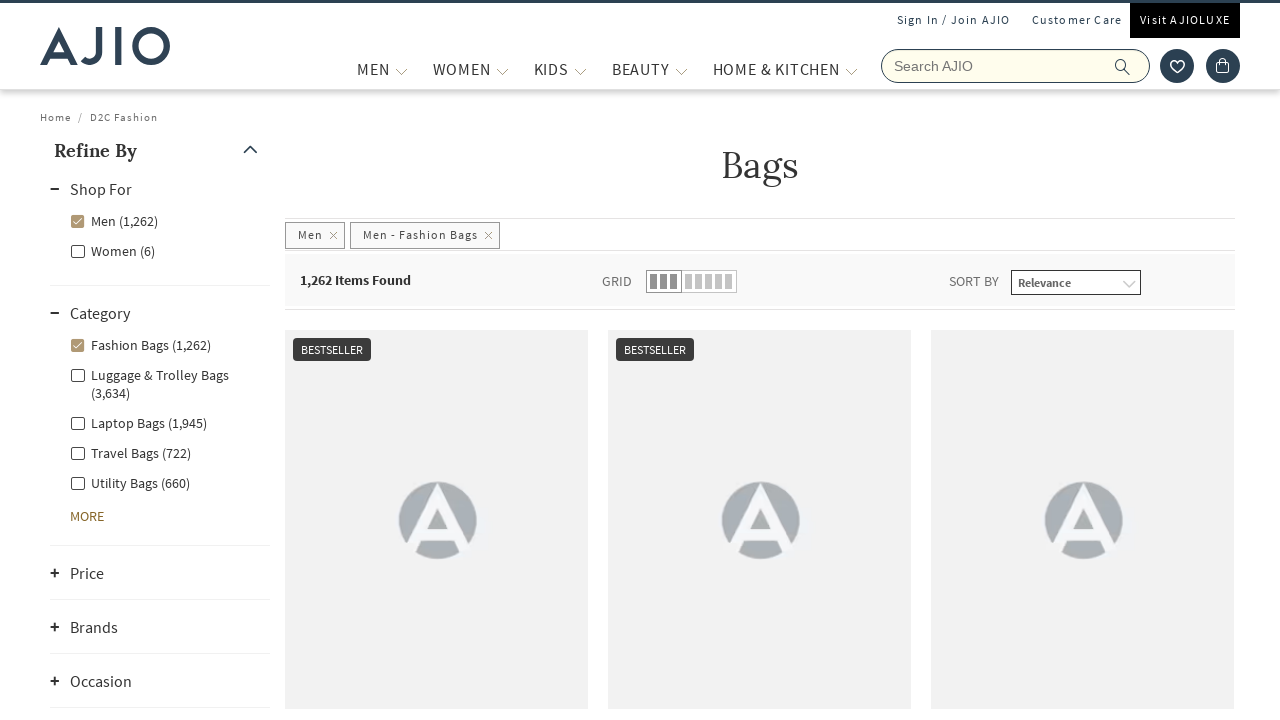

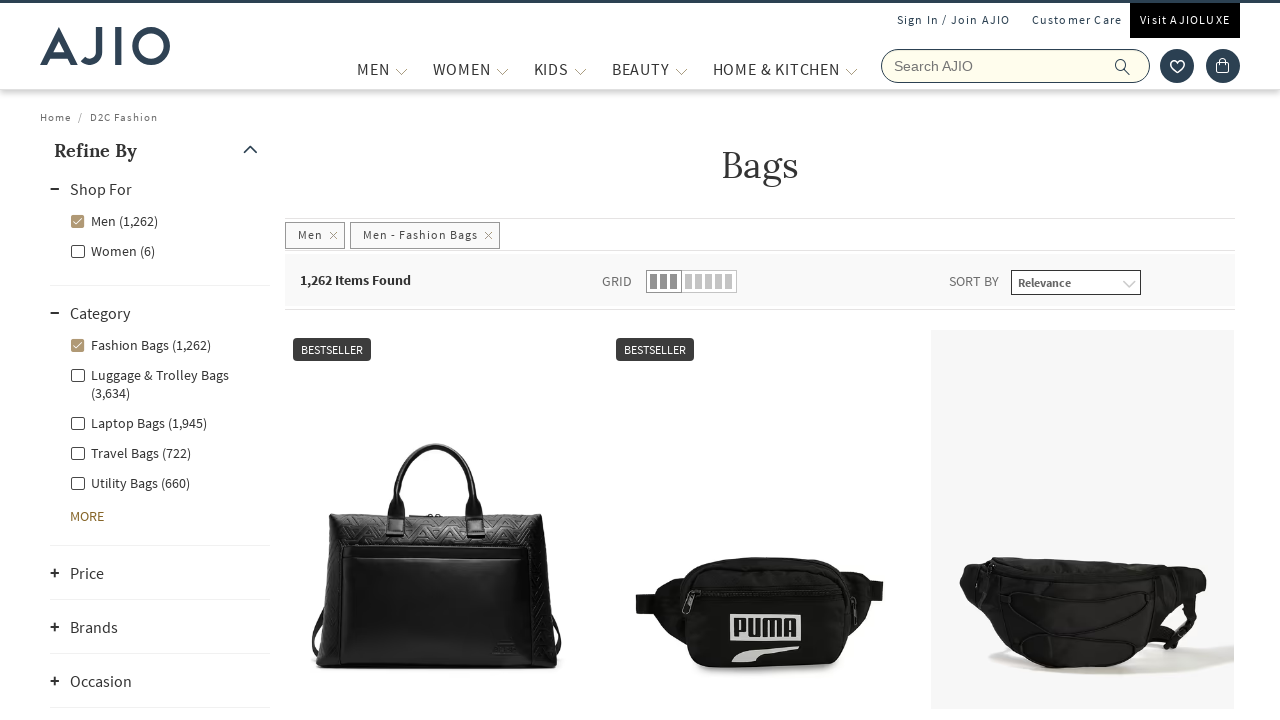